Navigates to the UX blog post, retrieves the og:image URL, and navigates to that image URL

Starting URL: https://roe.dev/blog/good-ux-and-giving-birth

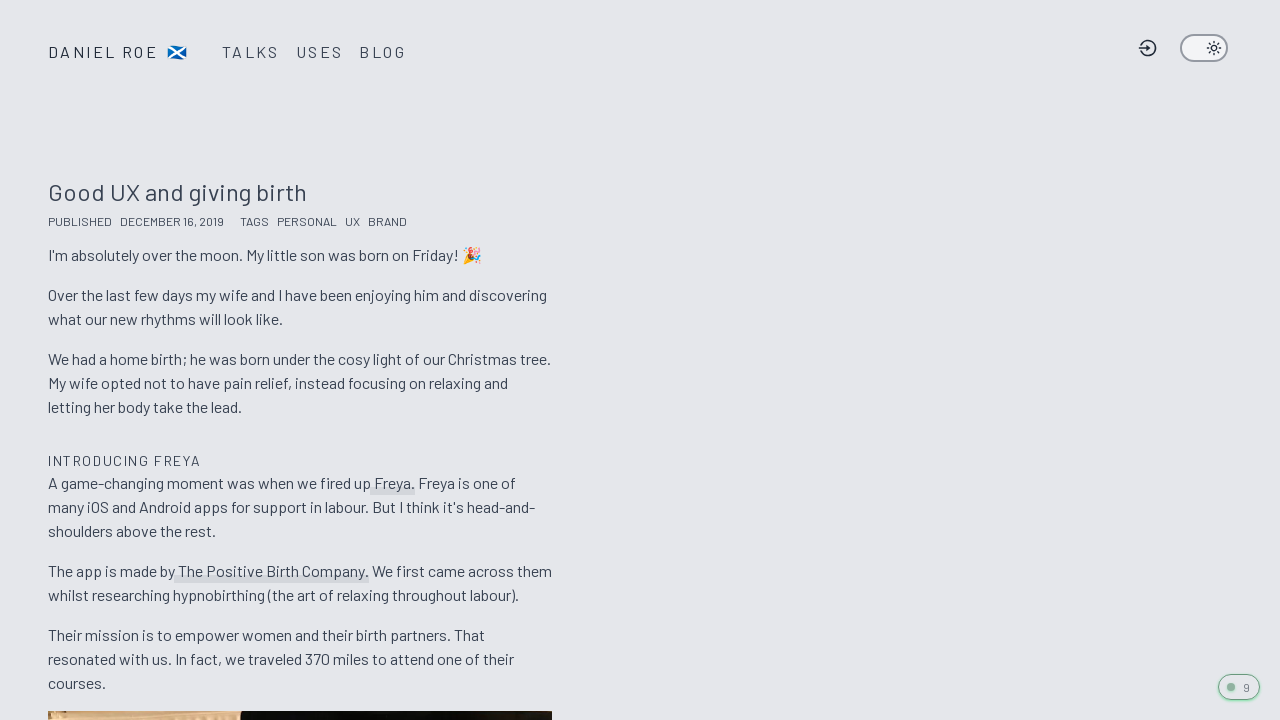

Located og:image meta tag element
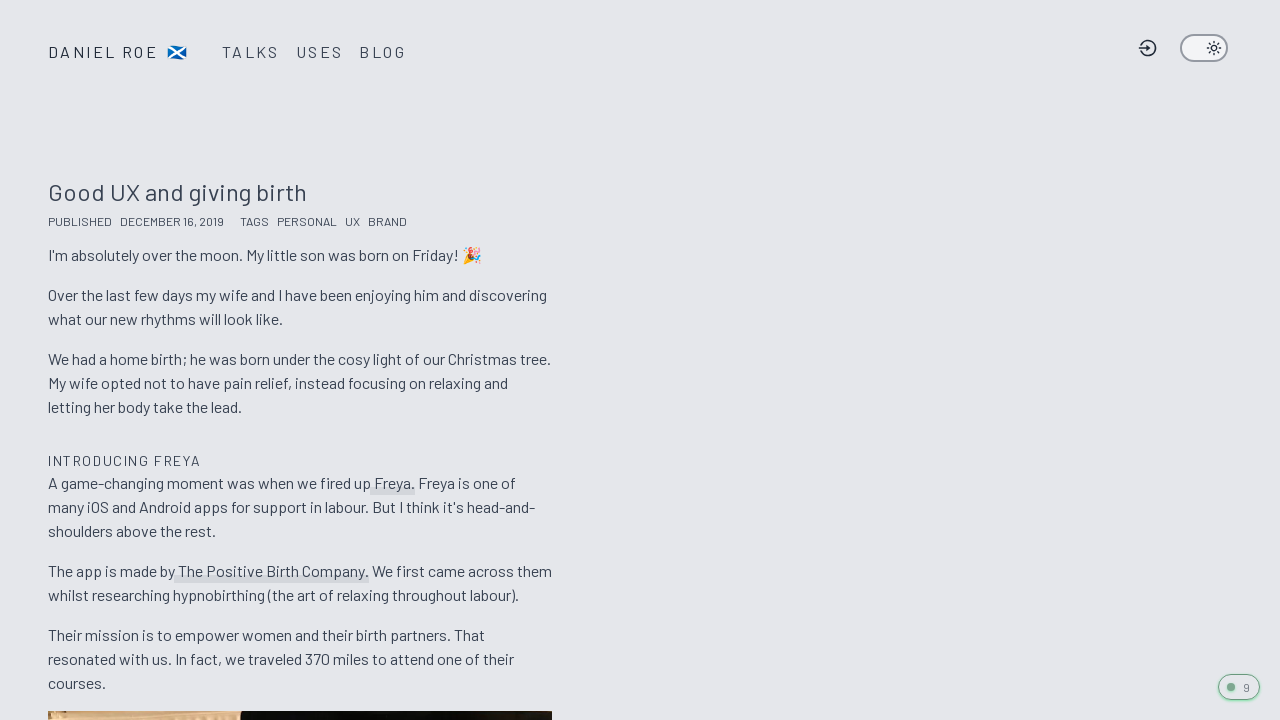

Retrieved og:image URL from meta tag content attribute
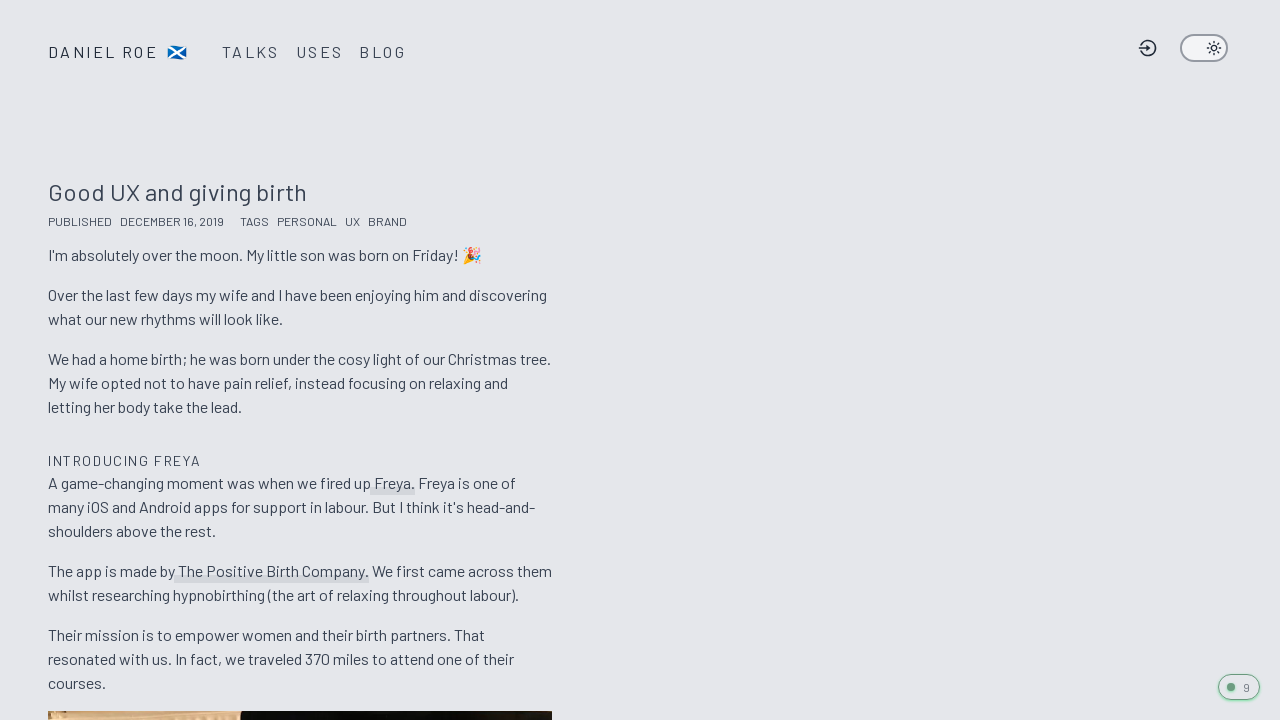

Navigated to og:image URL
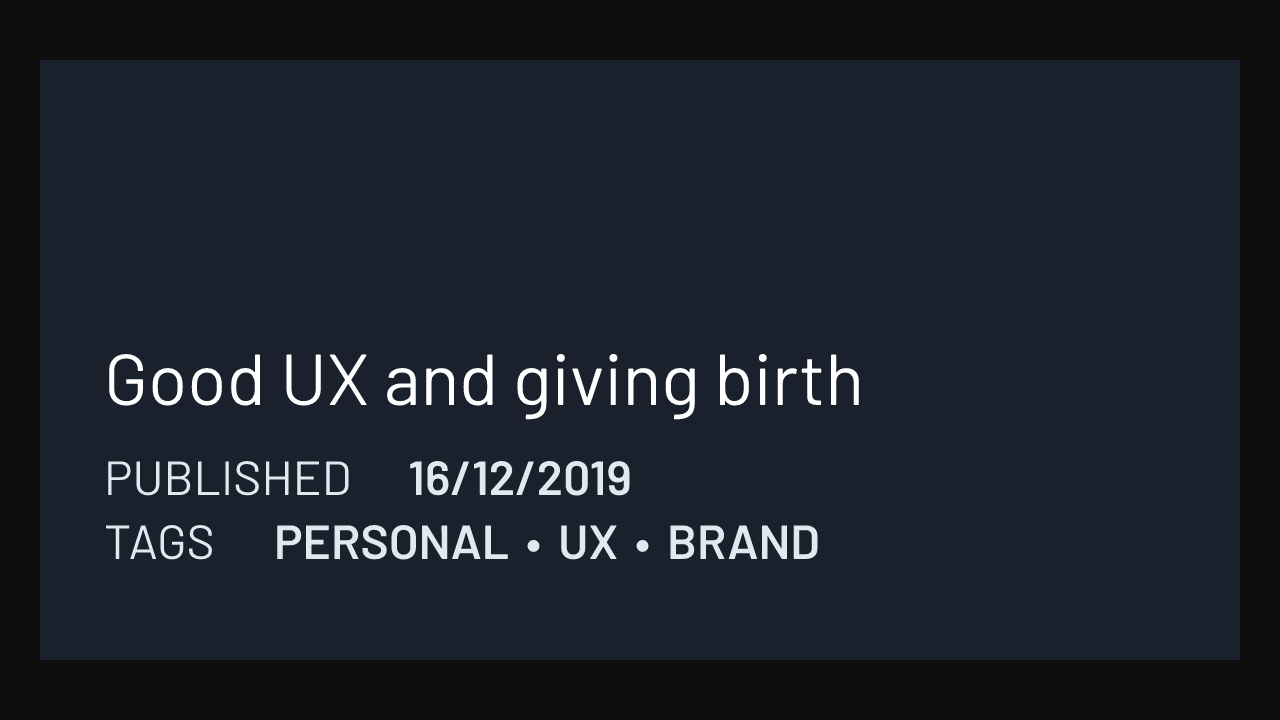

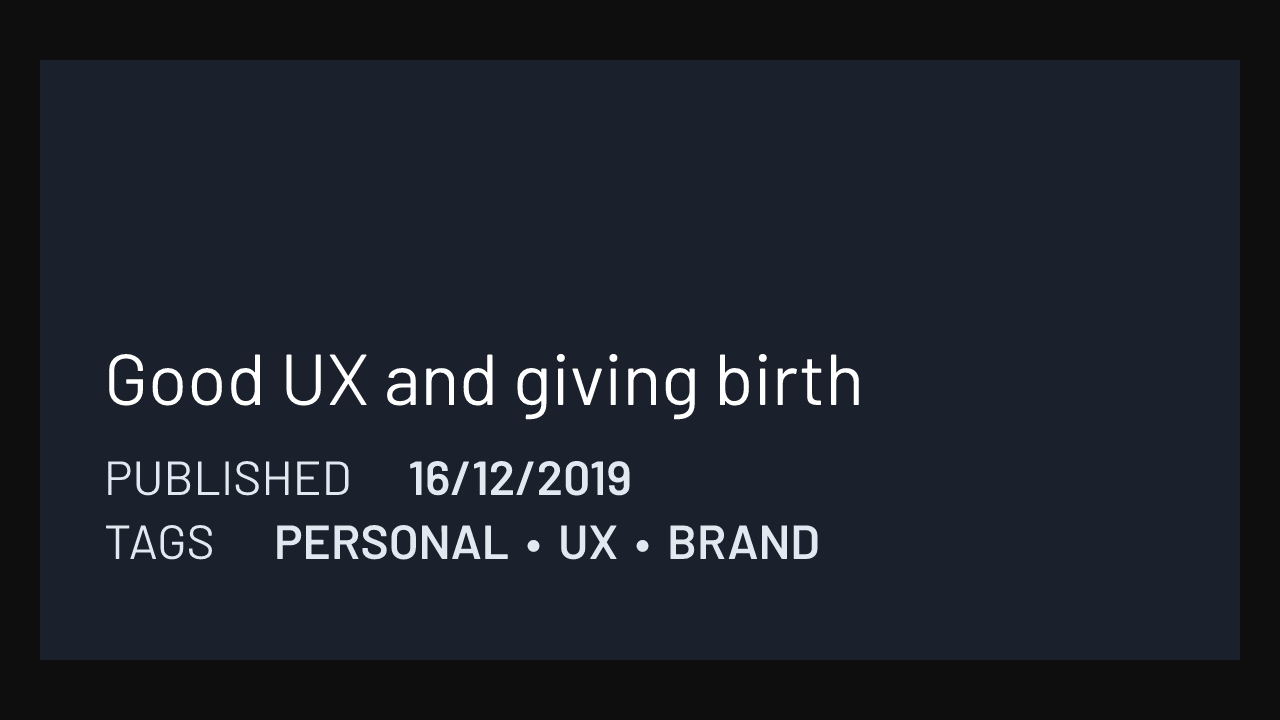